Tests right-click context menu functionality by performing a right-click, navigating to the Share menu, and clicking on each social media link (Twitter, Instagram, Dribble, Telegram) while verifying the confirmation message appears for each.

Starting URL: https://qaplayground.dev/apps/context-menu/

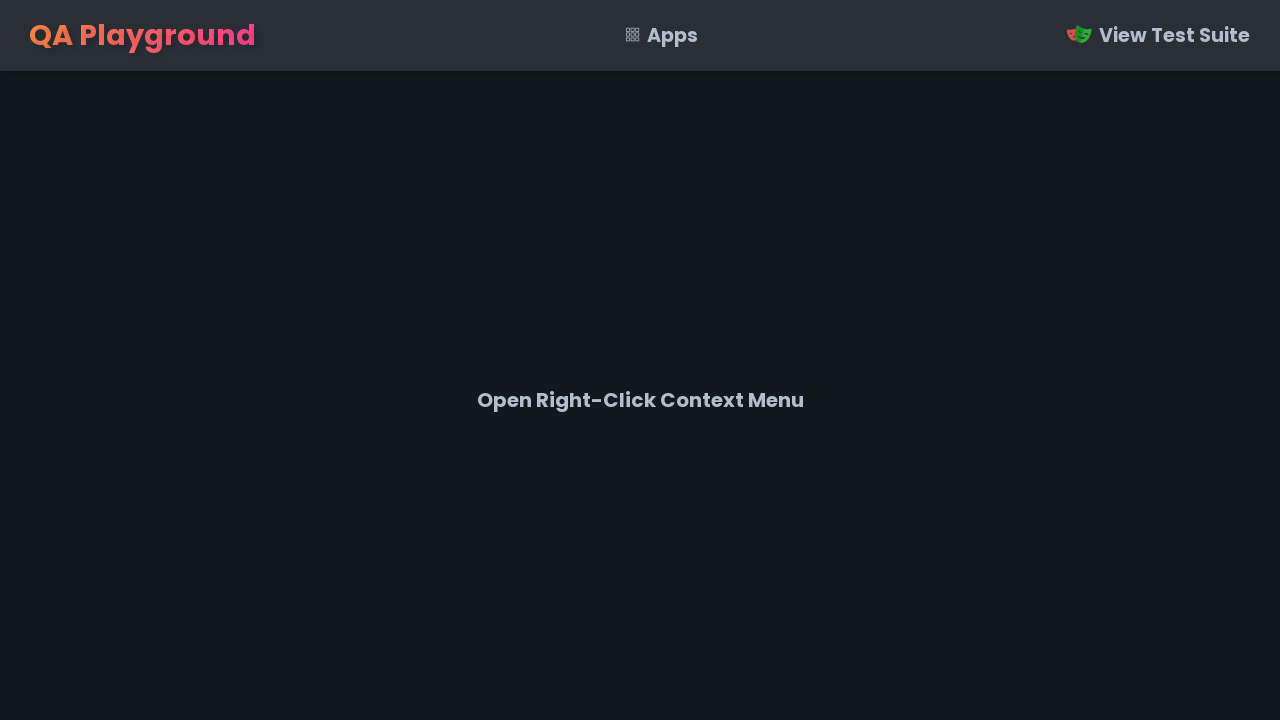

Retrieved all social media link elements from the share menu
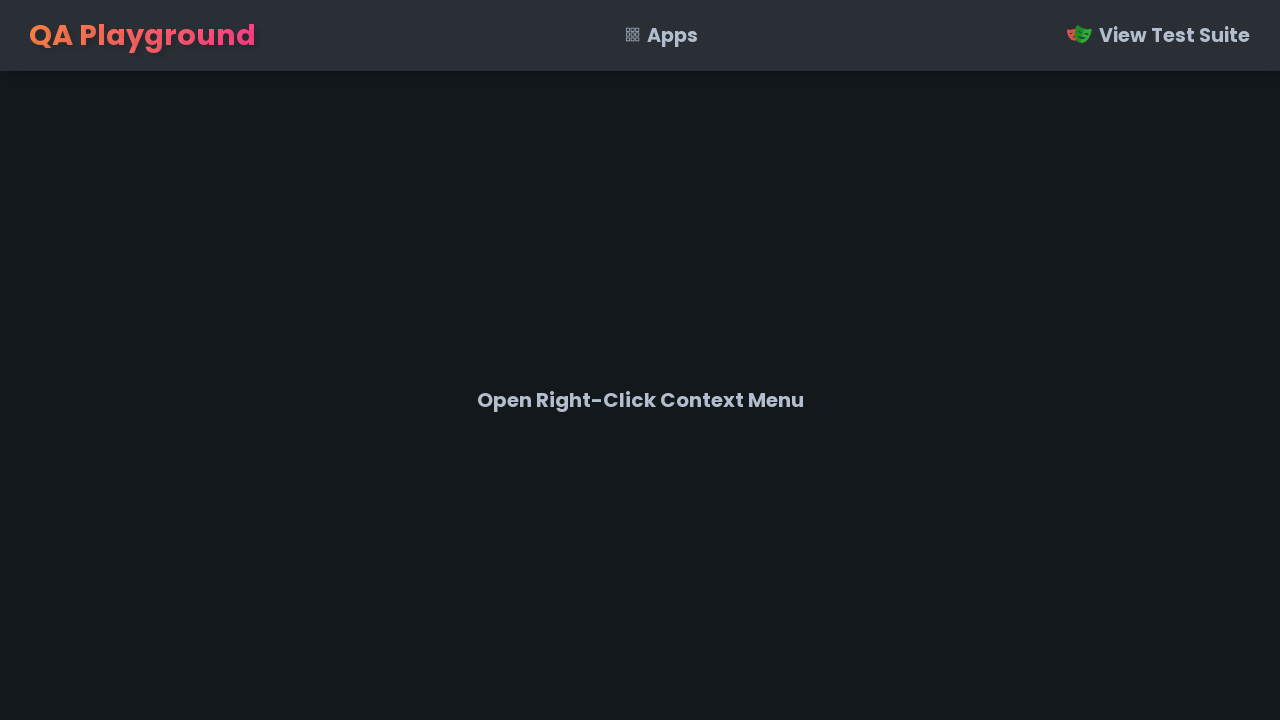

Right-clicked on page body to open context menu at (640, 360) on body
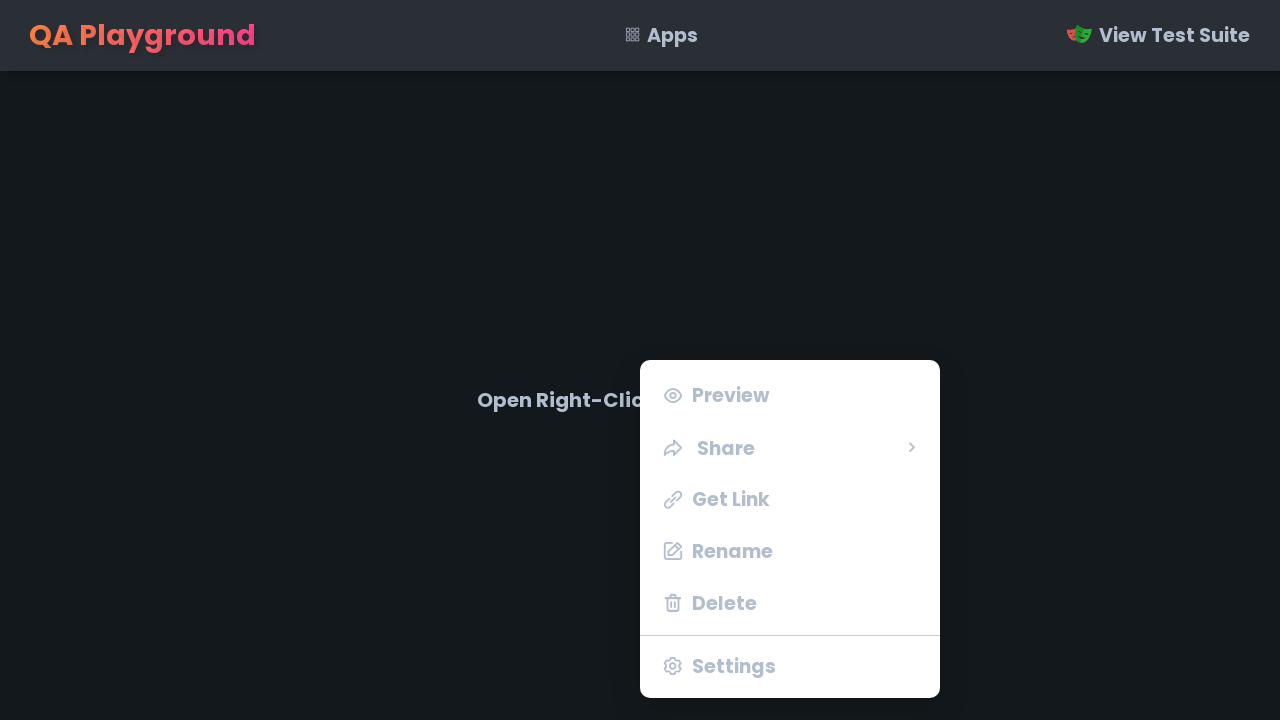

Hovered over Share menu item to reveal submenu at (790, 447) on li.share
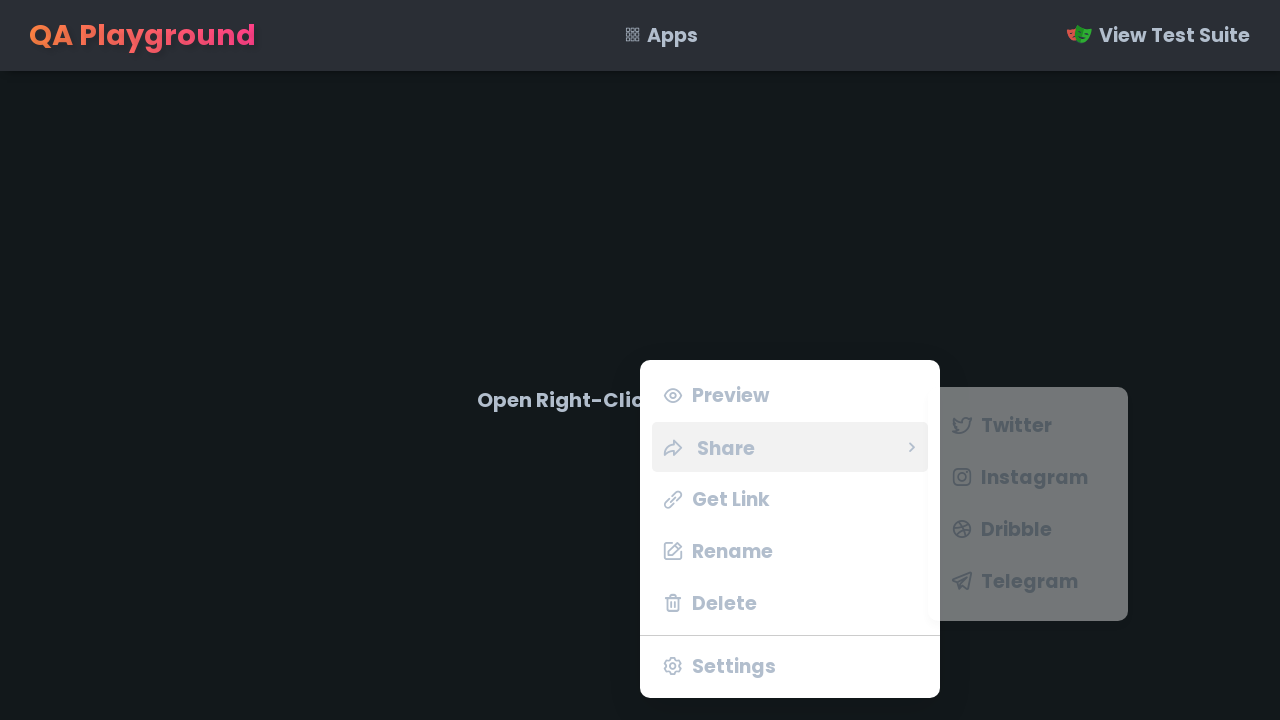

Retrieved social media link element: Twitter
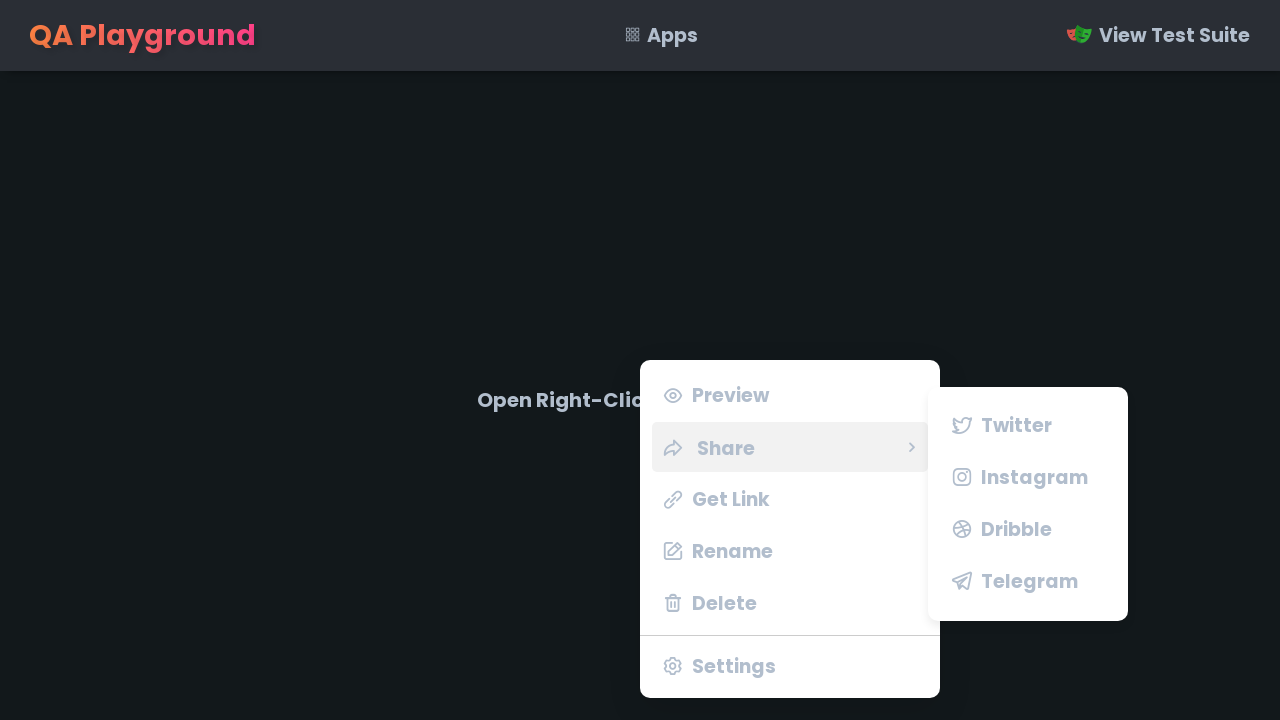

Clicked on Twitter social media link at (1016, 425) on ul.share-menu li span >> nth=0
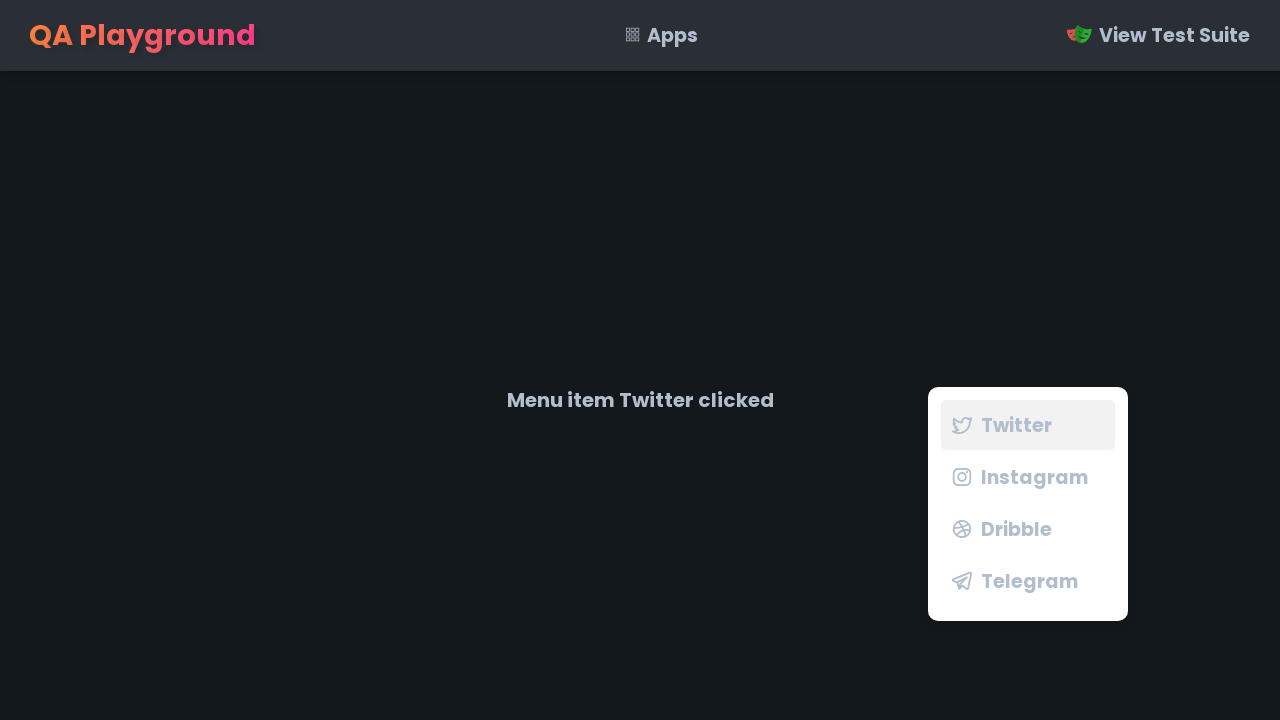

Verification message appeared
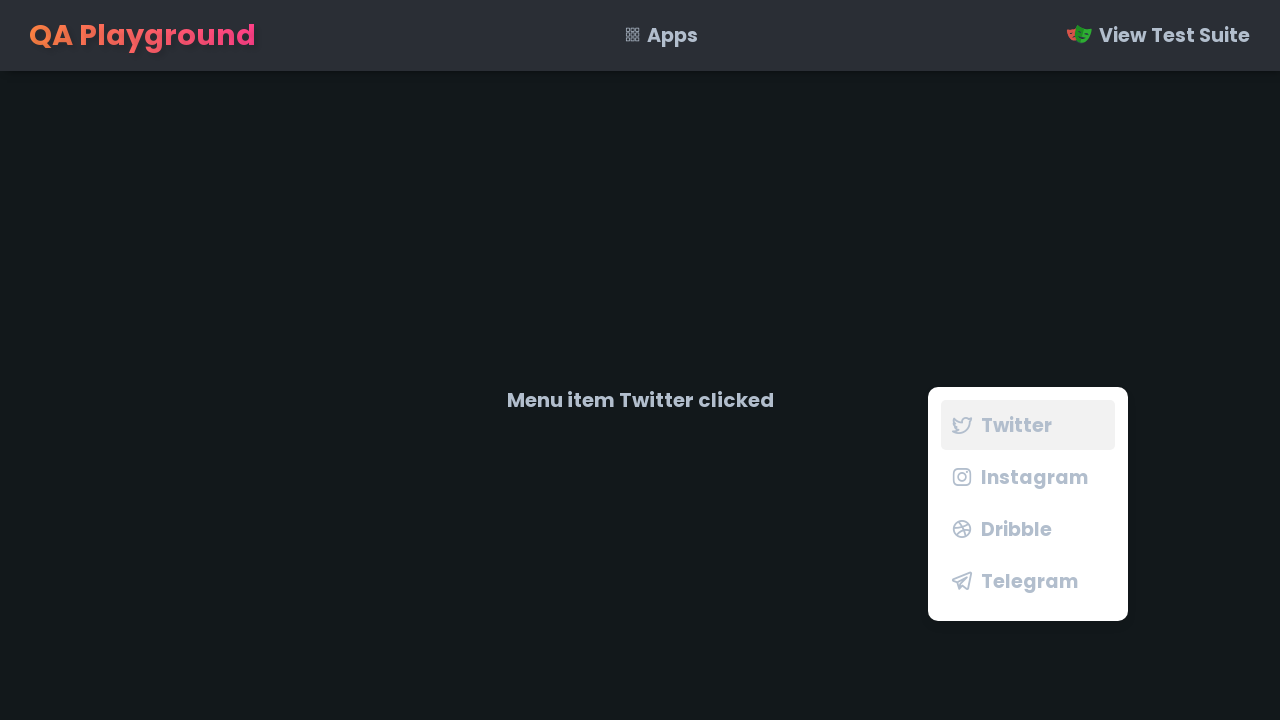

Verified confirmation message: 'Menu item Twitter clicked'
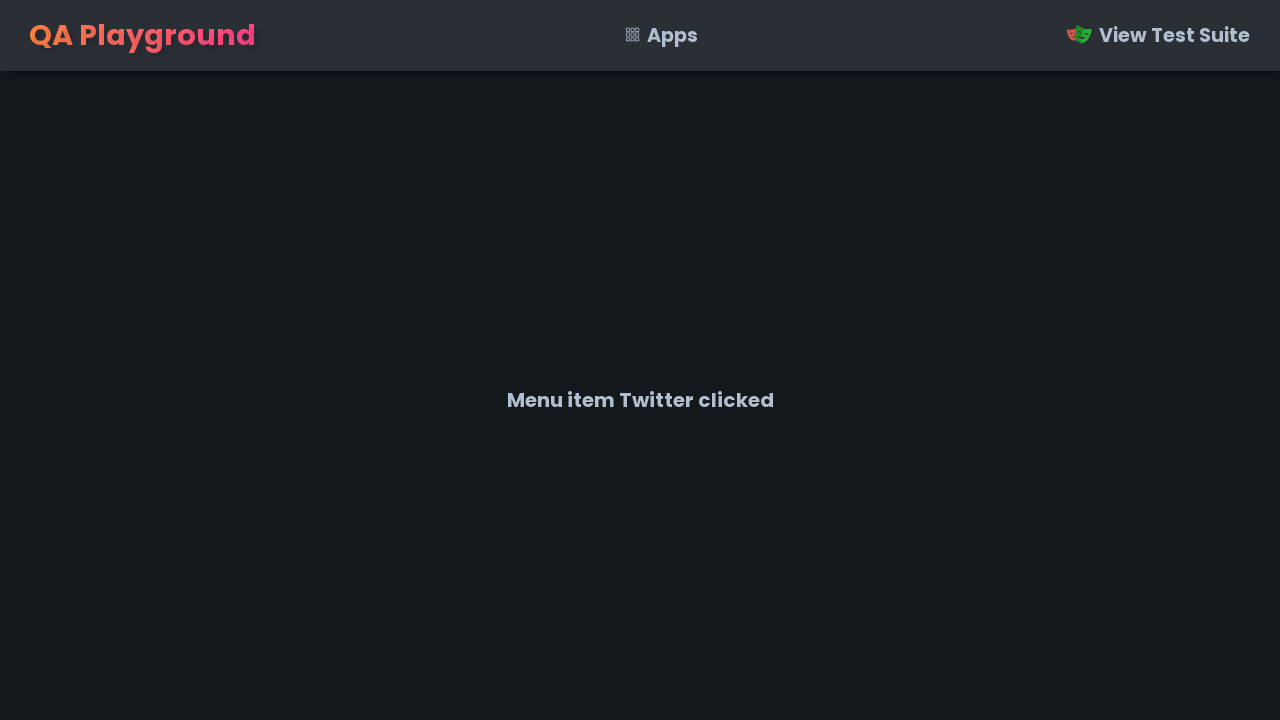

Right-clicked on page body to open context menu at (640, 360) on body
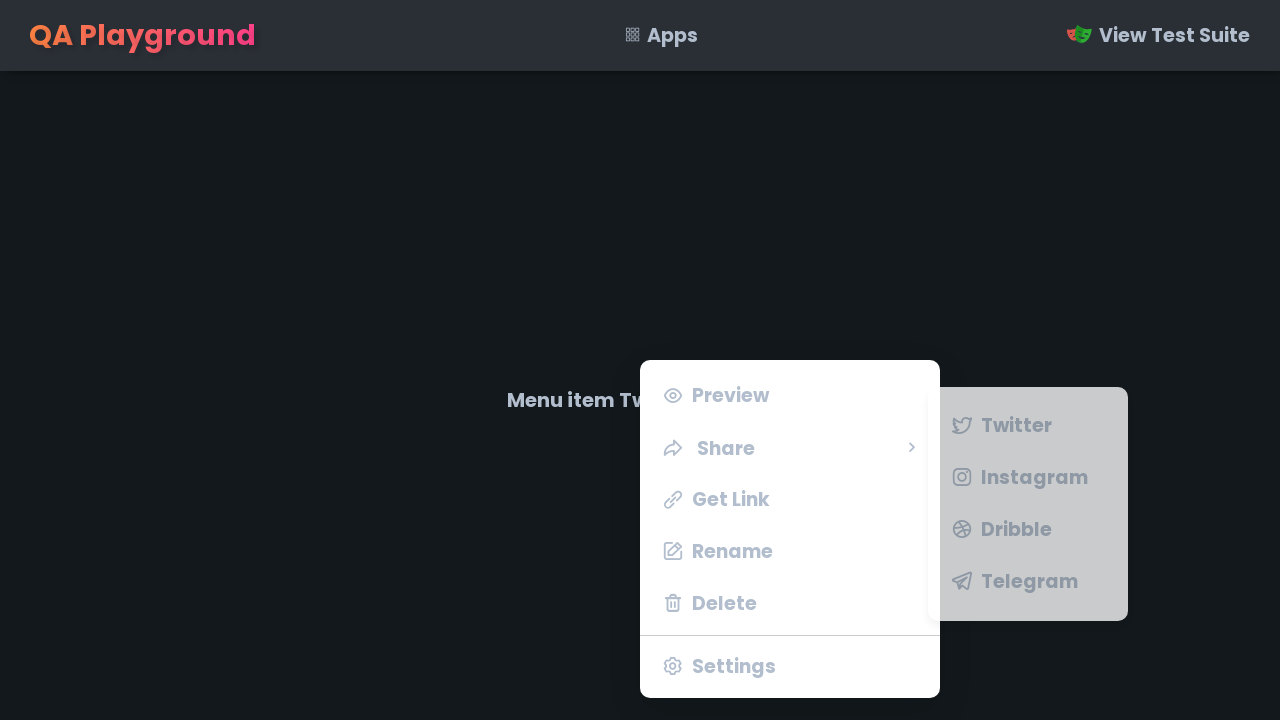

Hovered over Share menu item to reveal submenu at (790, 447) on li.share
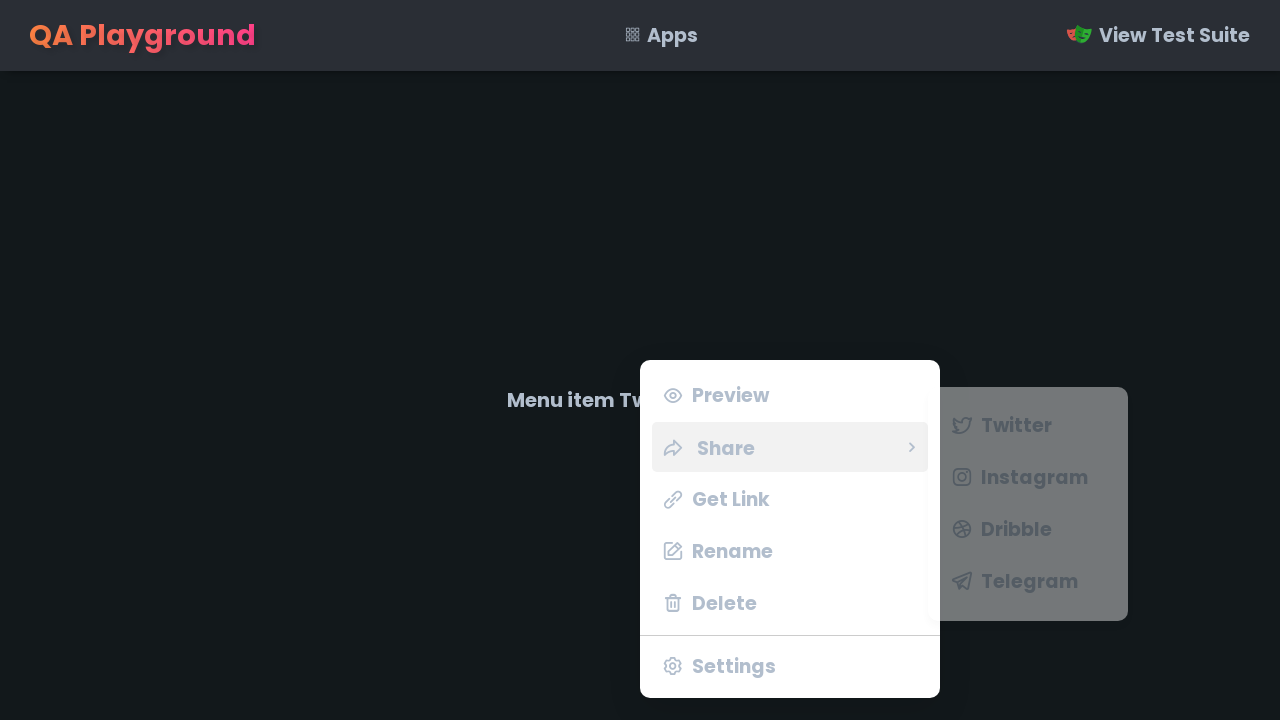

Retrieved social media link element: Instagram
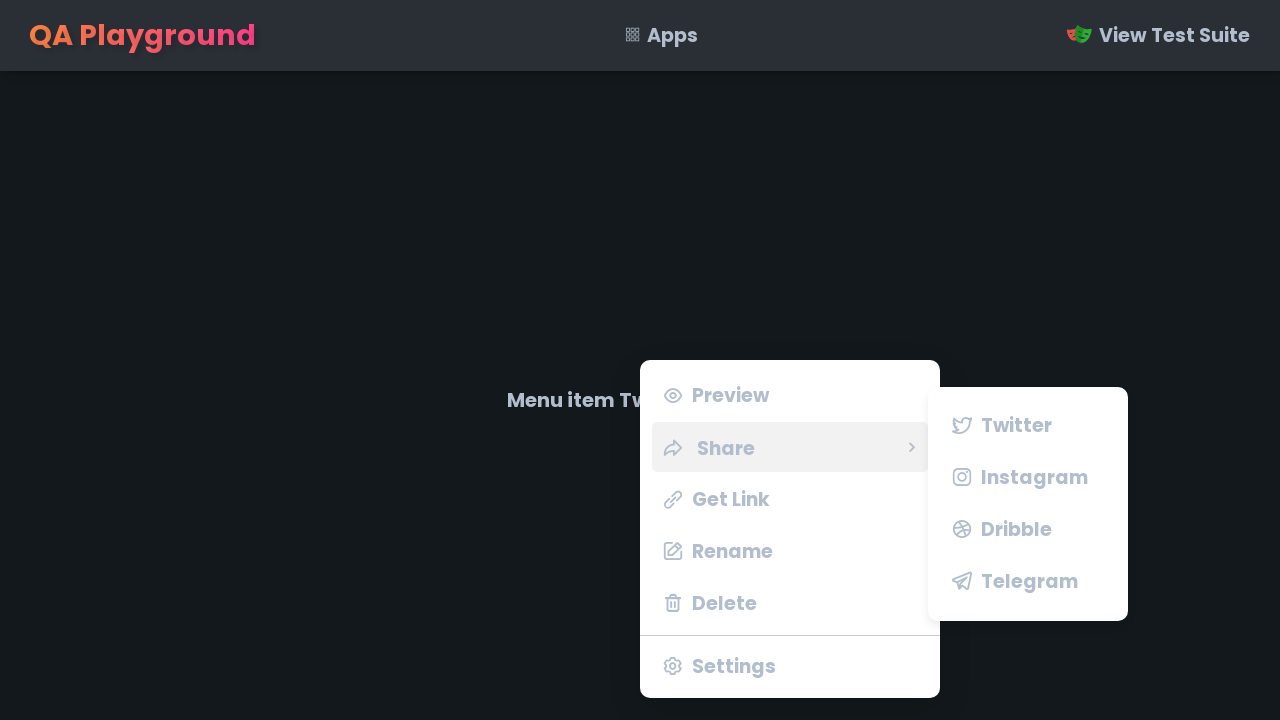

Clicked on Instagram social media link at (1034, 477) on ul.share-menu li span >> nth=1
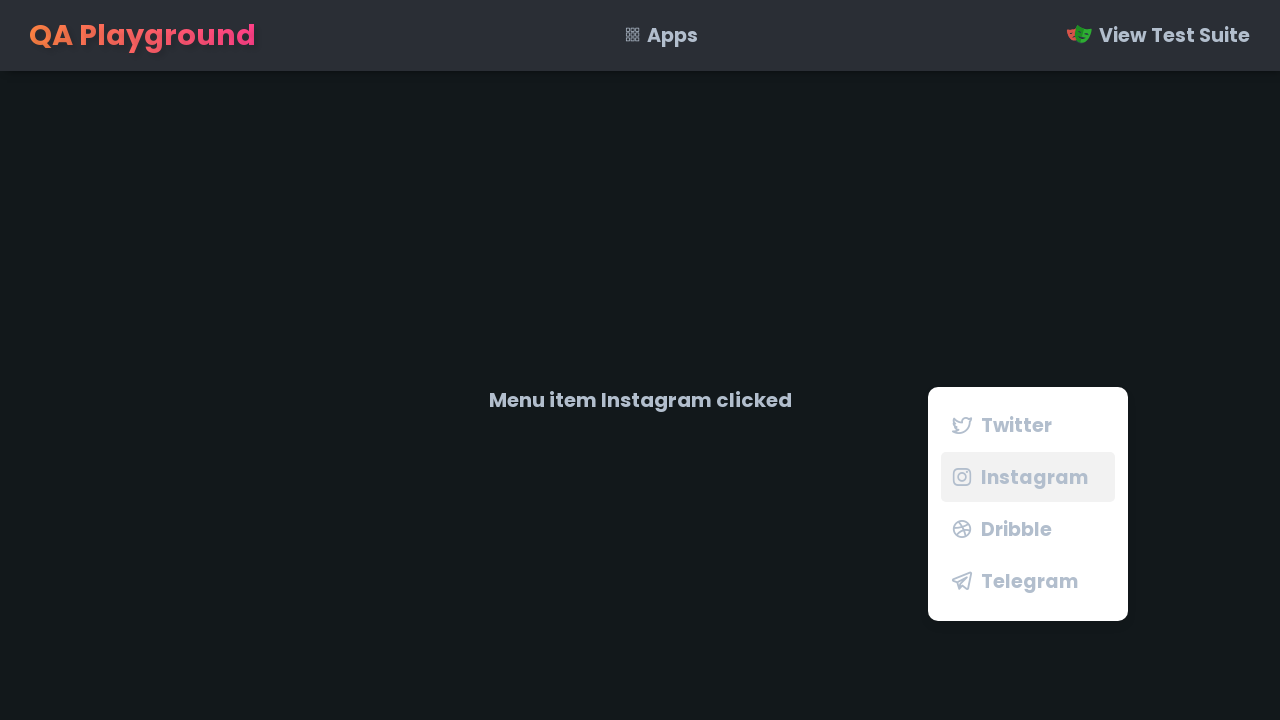

Verification message appeared
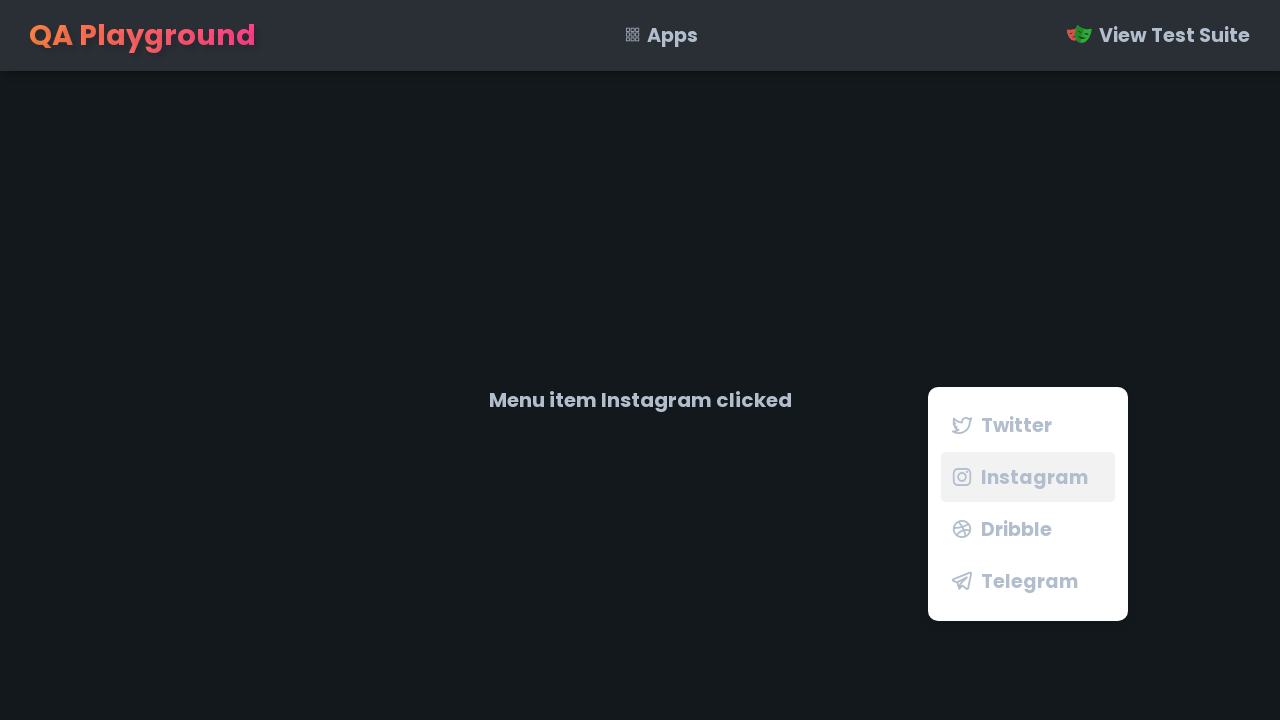

Verified confirmation message: 'Menu item Instagram clicked'
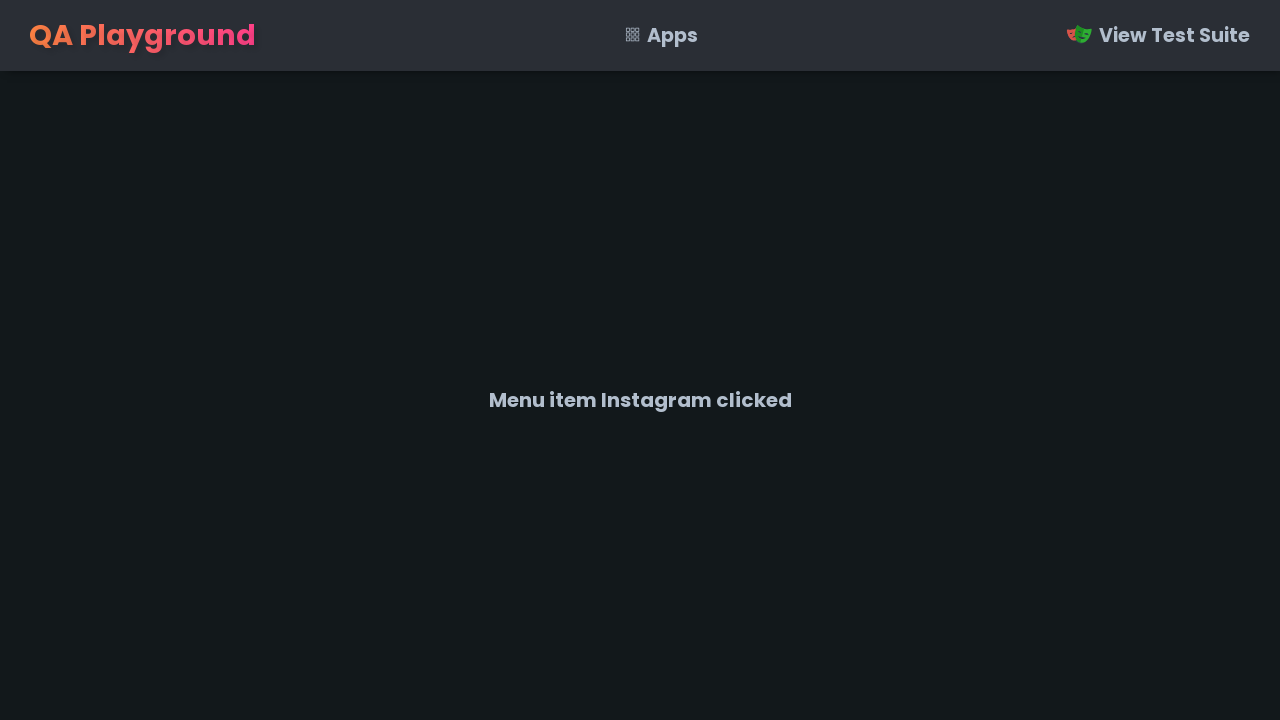

Right-clicked on page body to open context menu at (640, 360) on body
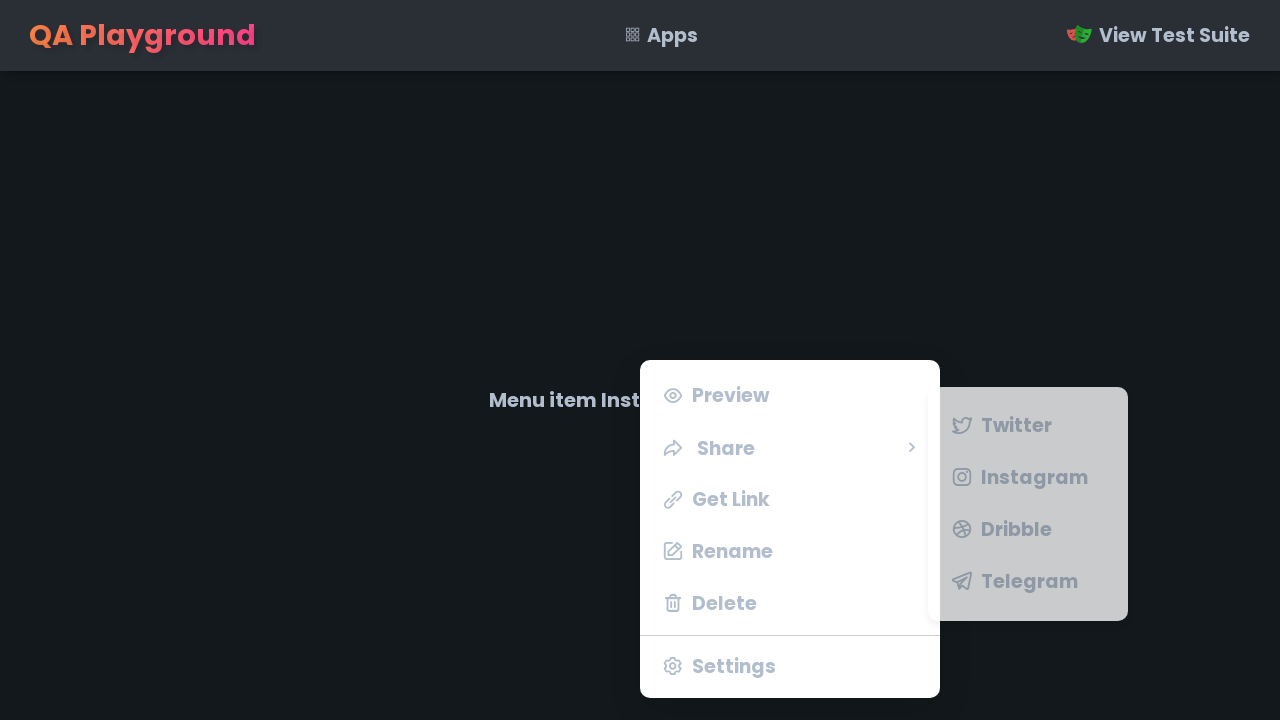

Hovered over Share menu item to reveal submenu at (790, 447) on li.share
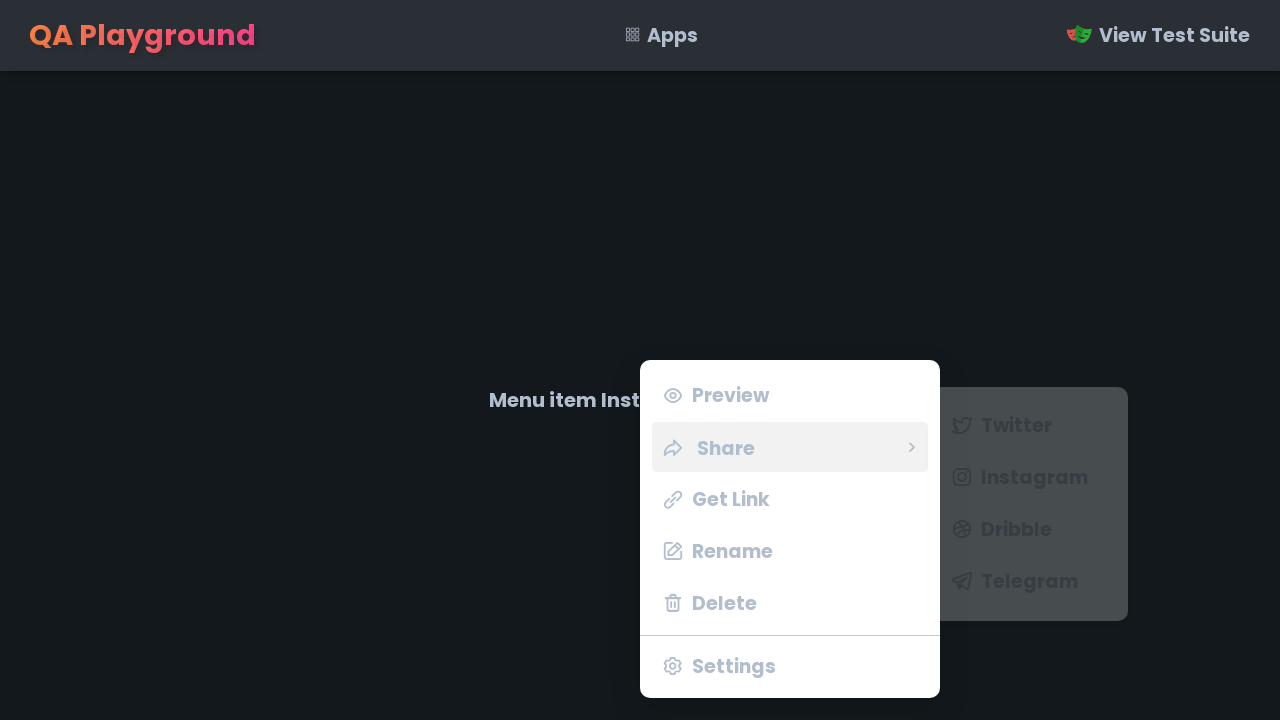

Retrieved social media link element: Dribble
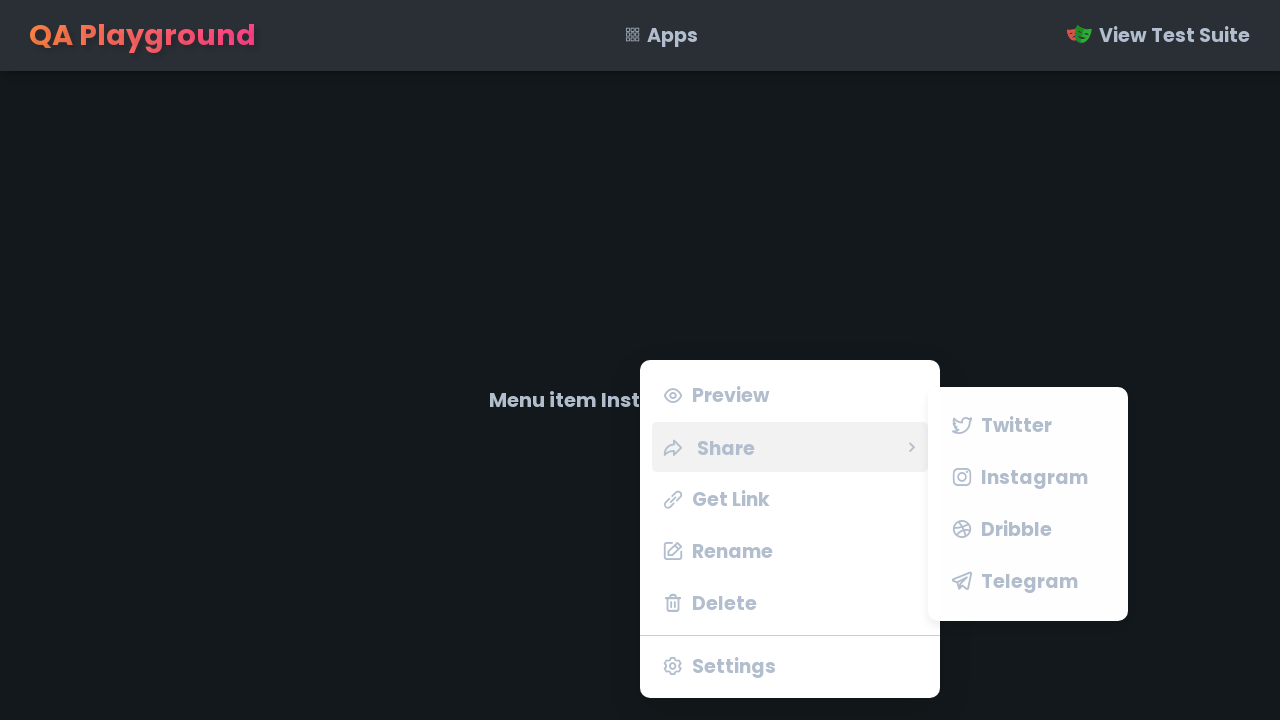

Clicked on Dribble social media link at (1016, 529) on ul.share-menu li span >> nth=2
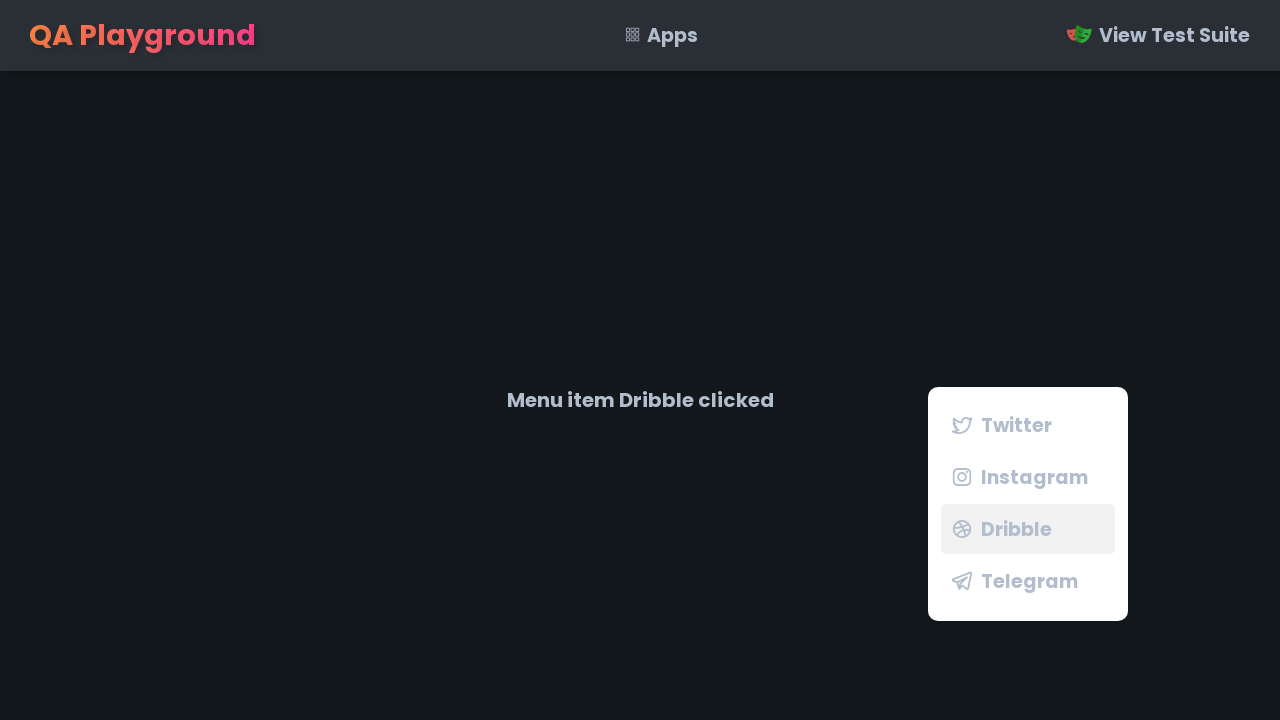

Verification message appeared
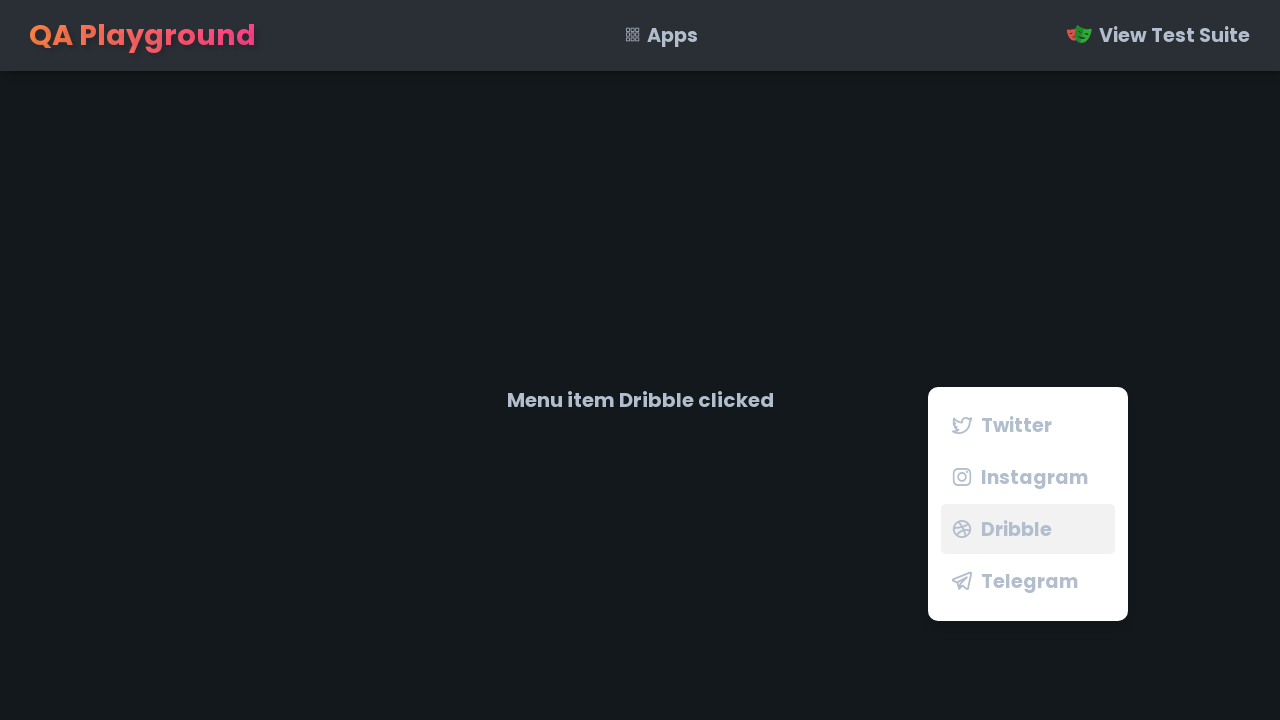

Verified confirmation message: 'Menu item Dribble clicked'
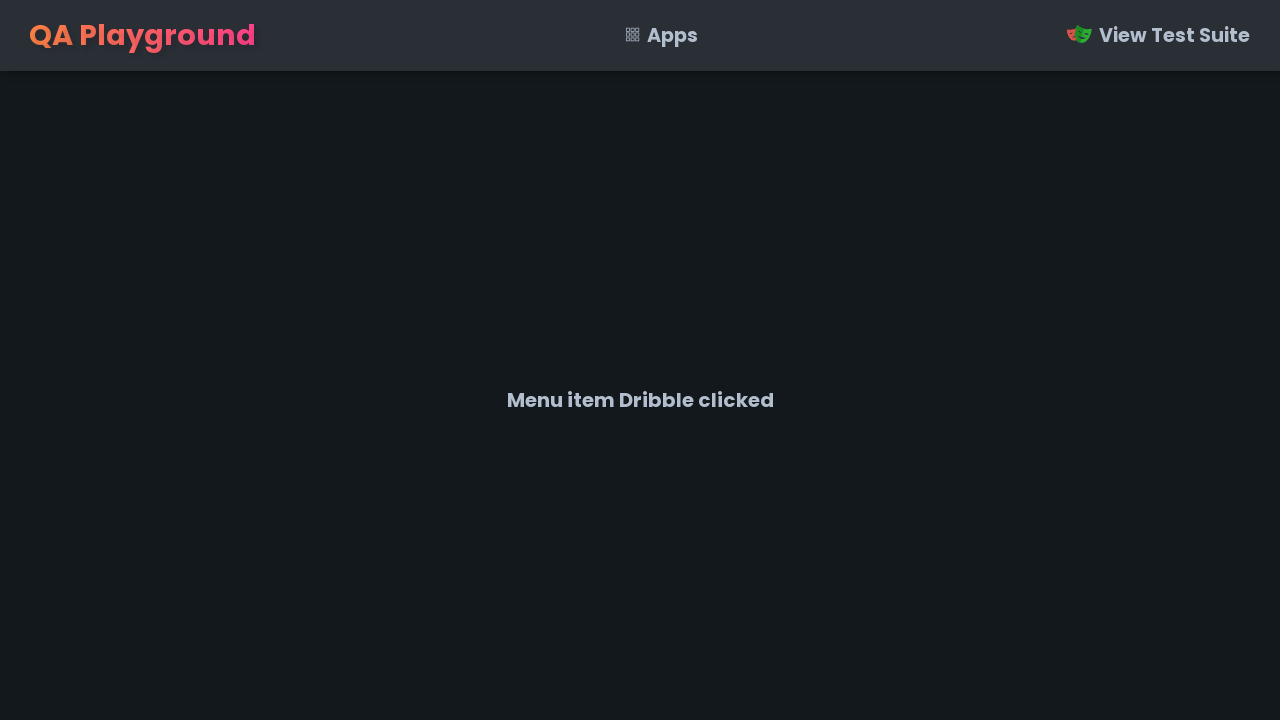

Right-clicked on page body to open context menu at (640, 360) on body
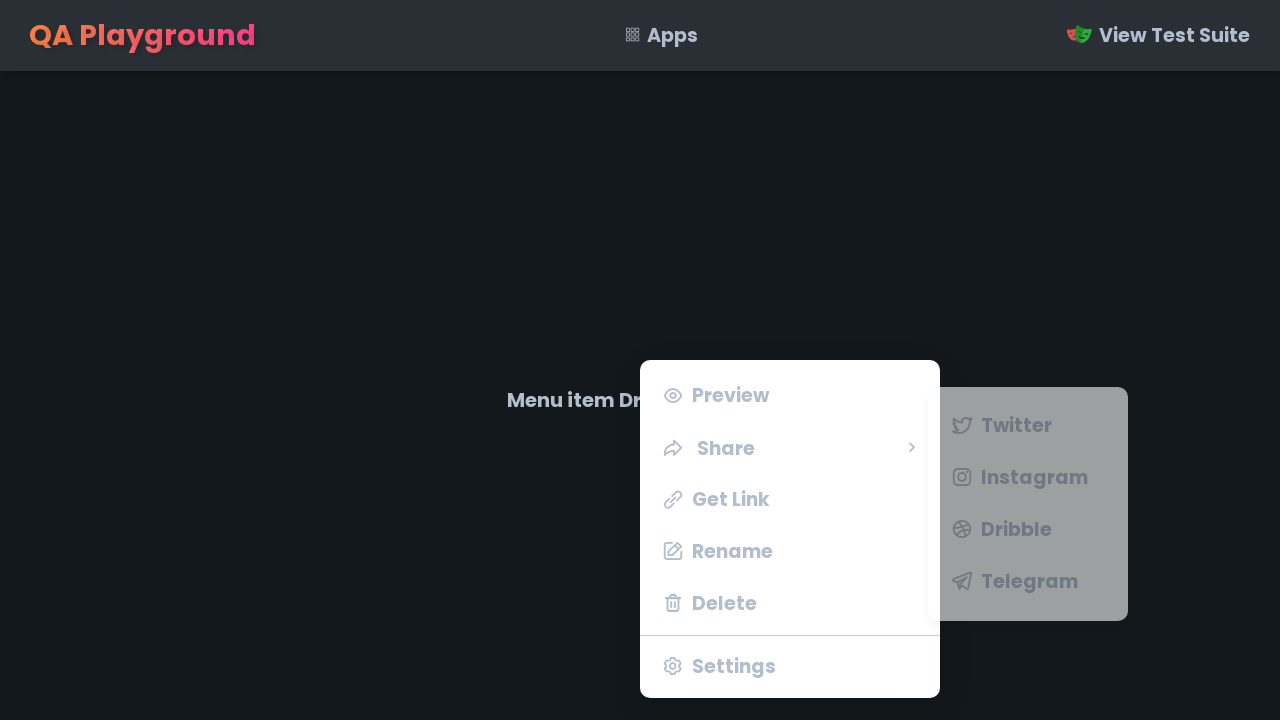

Hovered over Share menu item to reveal submenu at (790, 447) on li.share
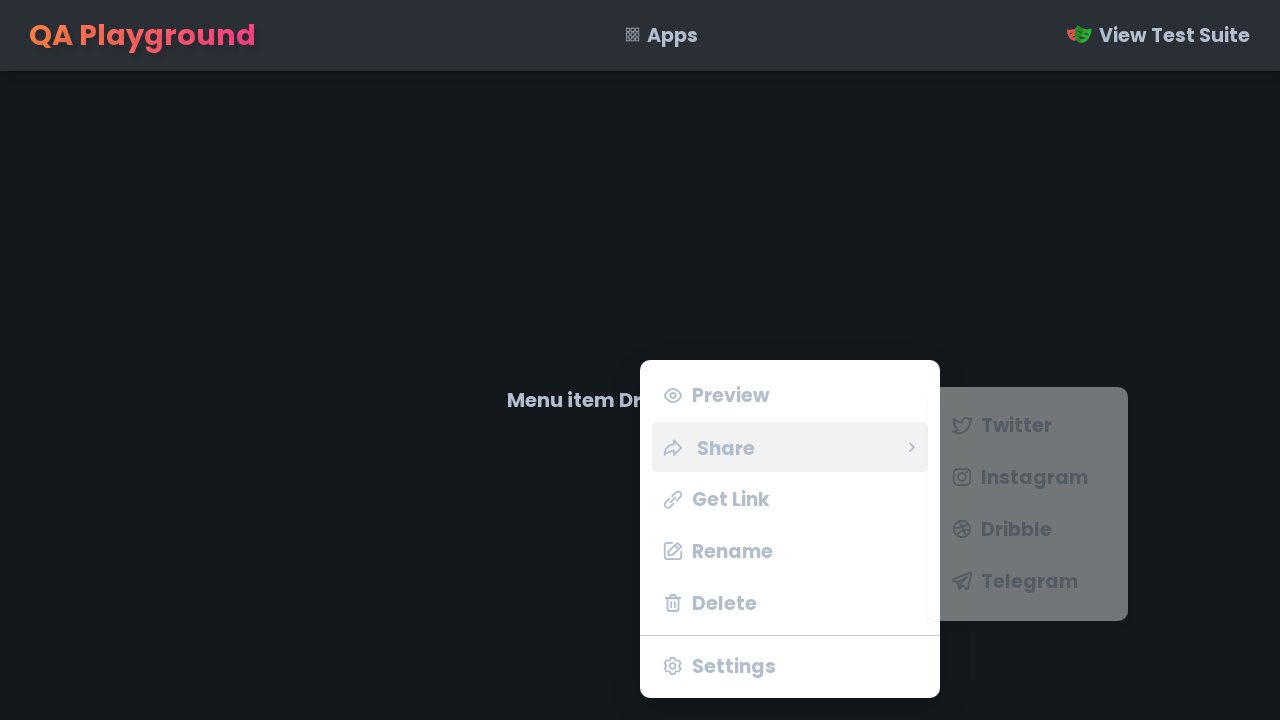

Retrieved social media link element: Telegram
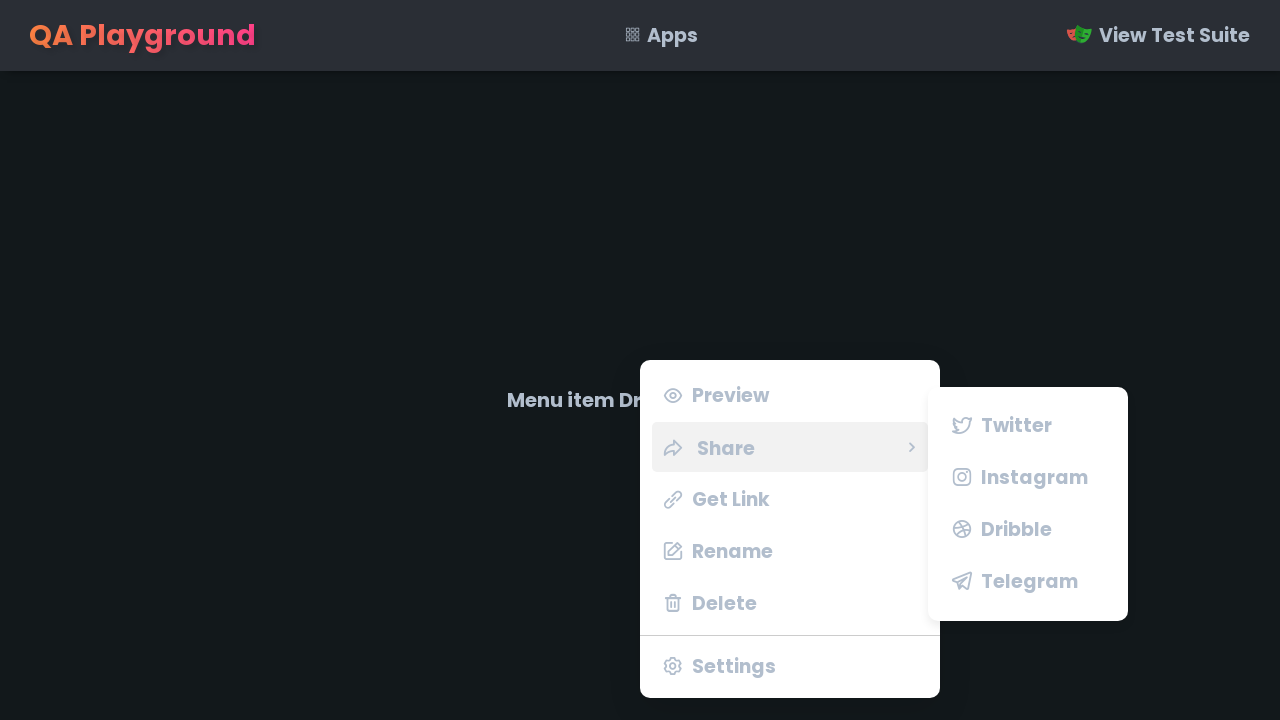

Clicked on Telegram social media link at (1030, 581) on ul.share-menu li span >> nth=3
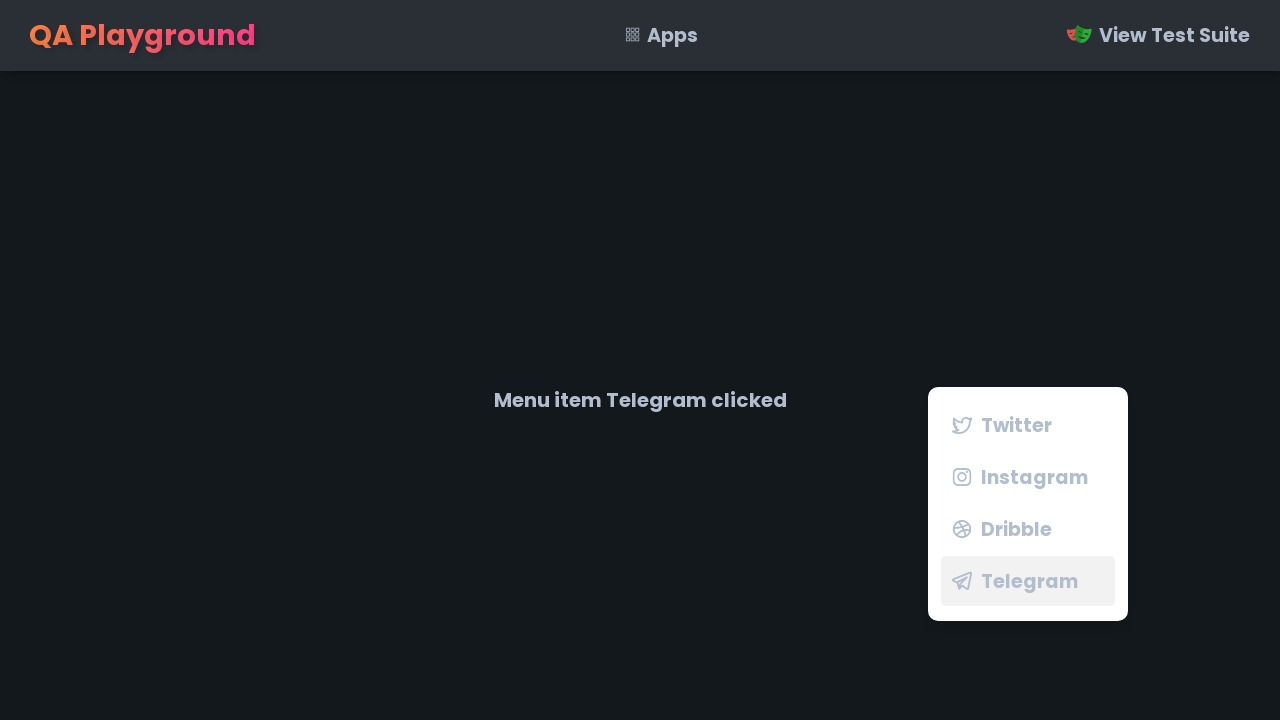

Verification message appeared
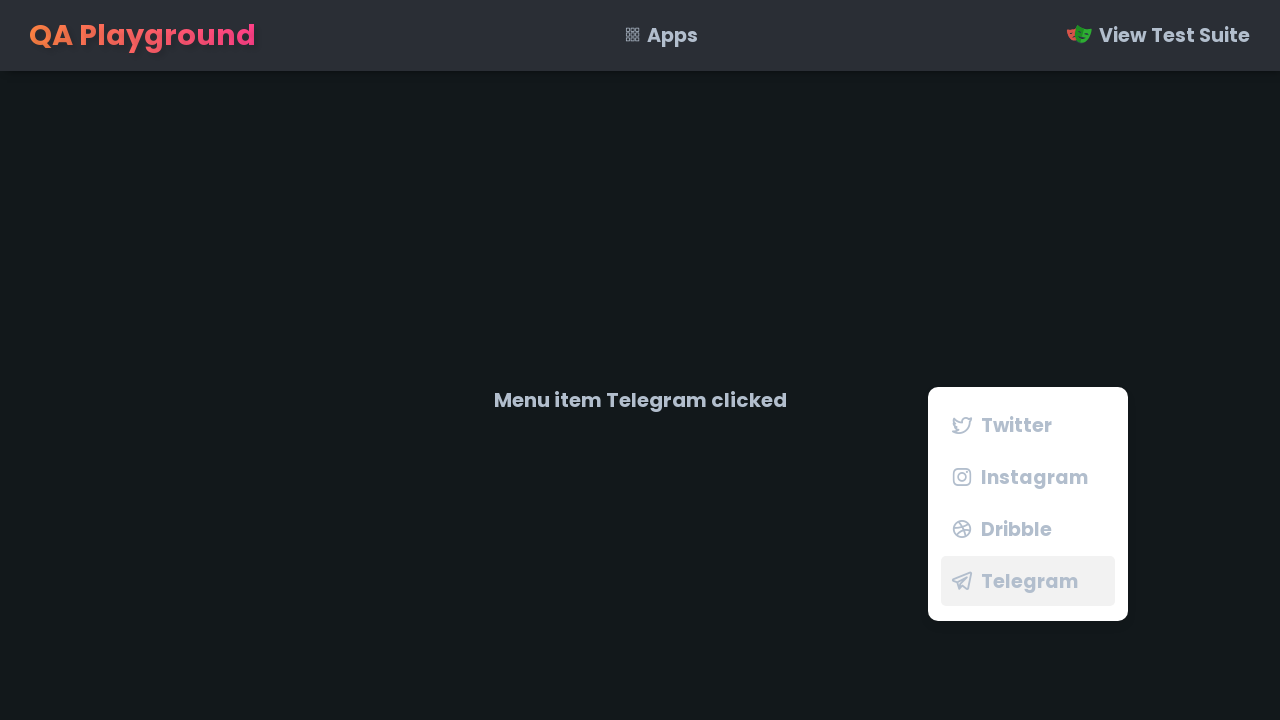

Verified confirmation message: 'Menu item Telegram clicked'
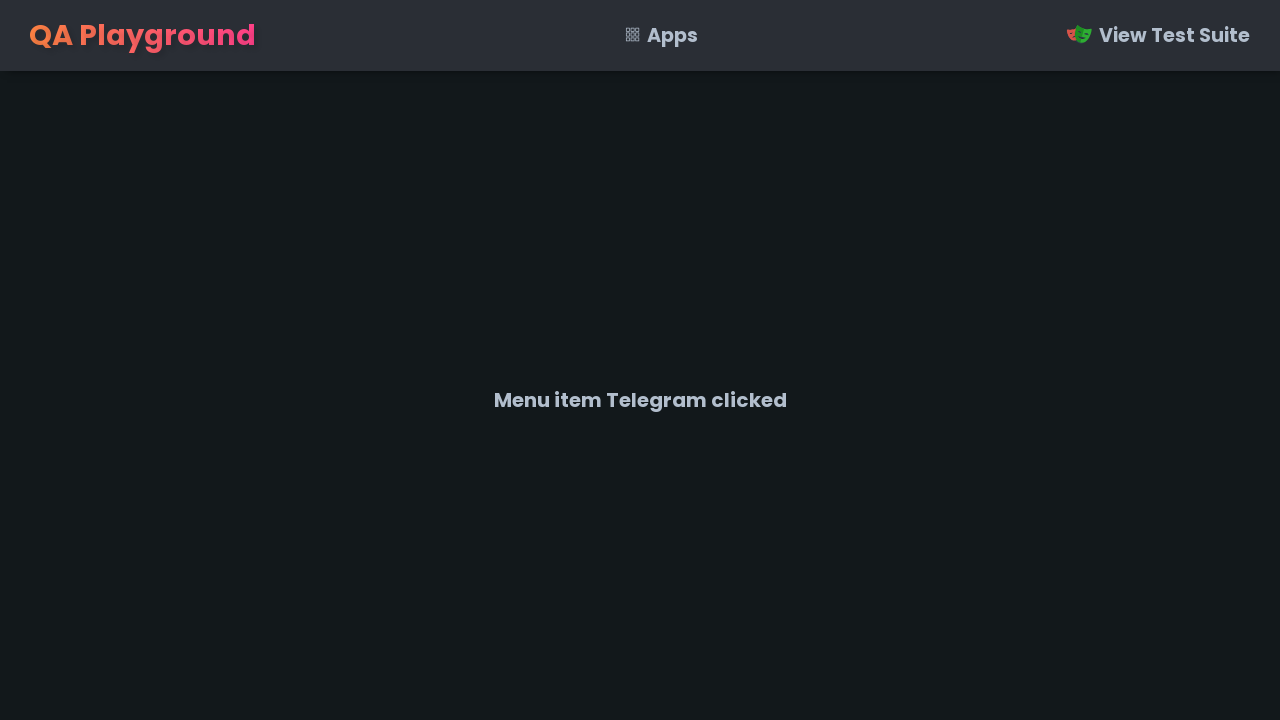

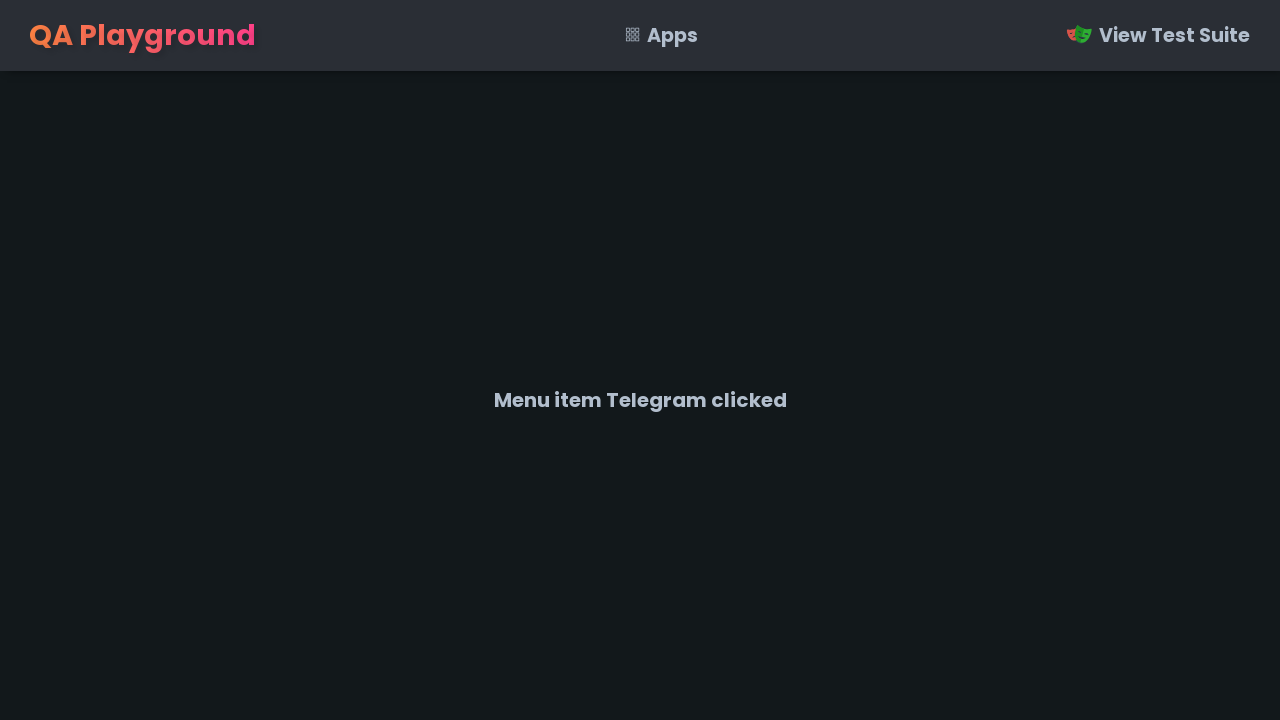